Navigates to the OrangeHRM demo login page and waits for it to load

Starting URL: https://opensource-demo.orangehrmlive.com/web/index.php/auth/login

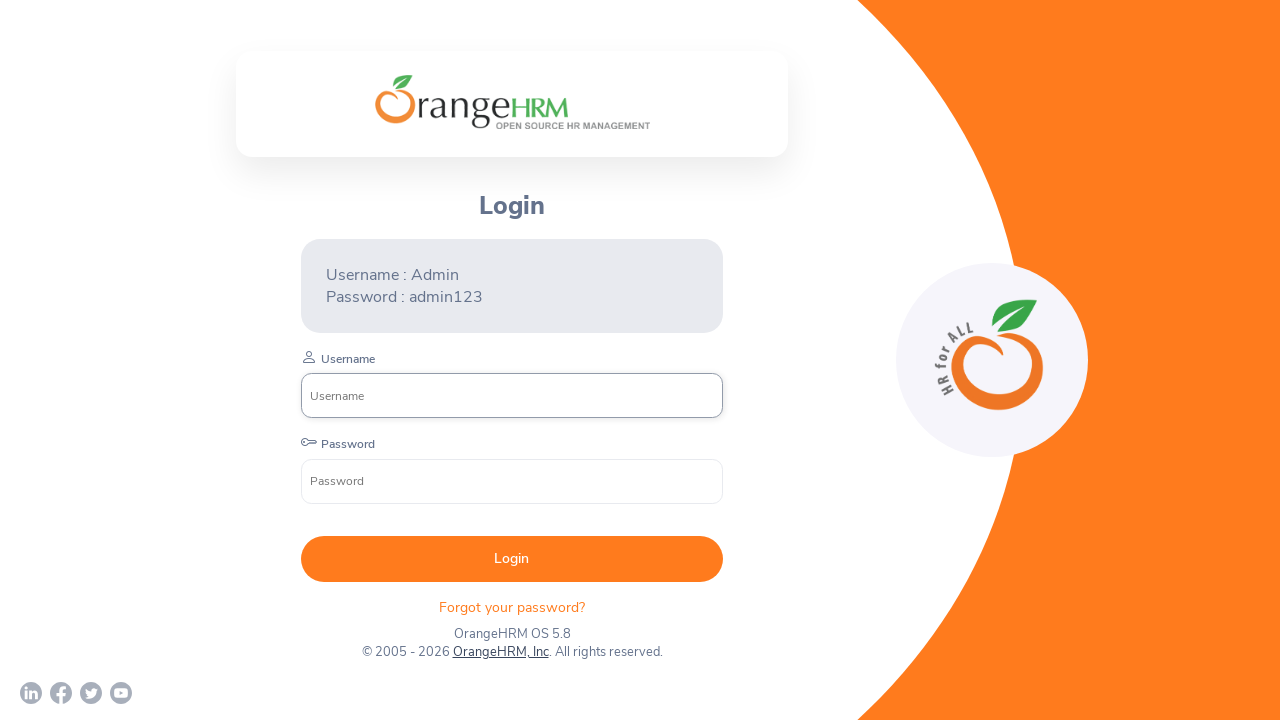

Waited for OrangeHRM login page to fully load (networkidle)
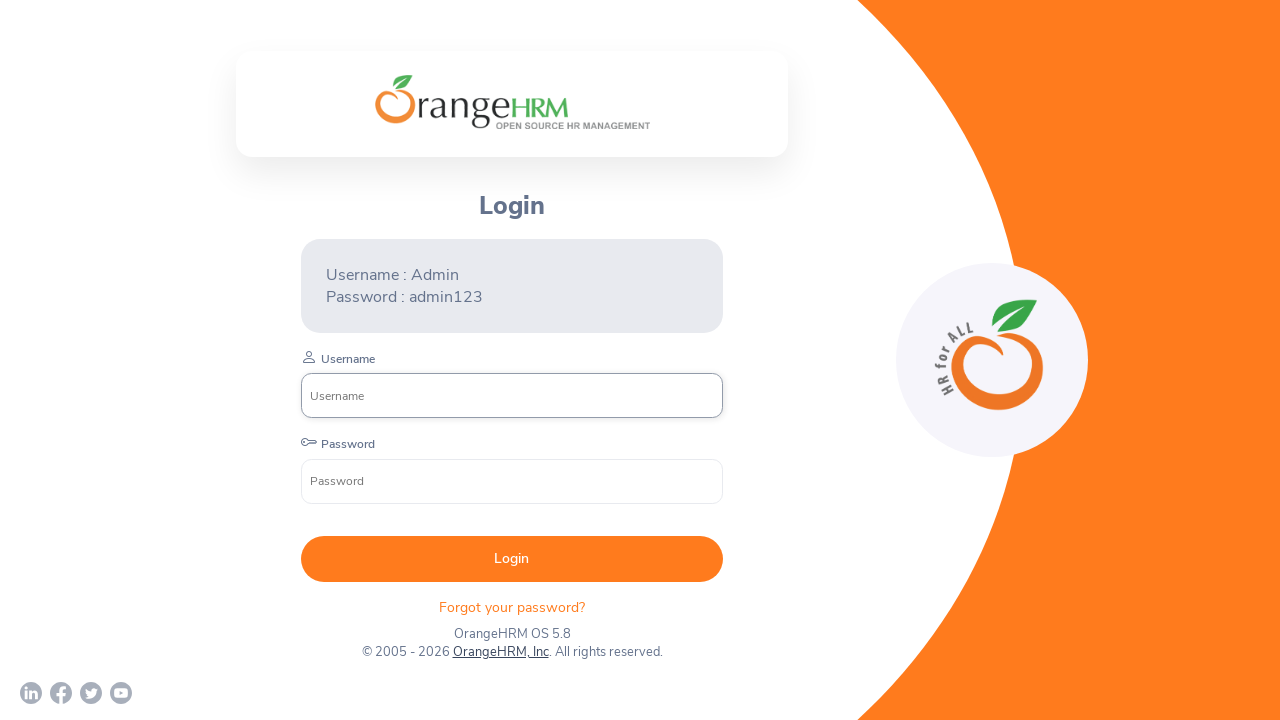

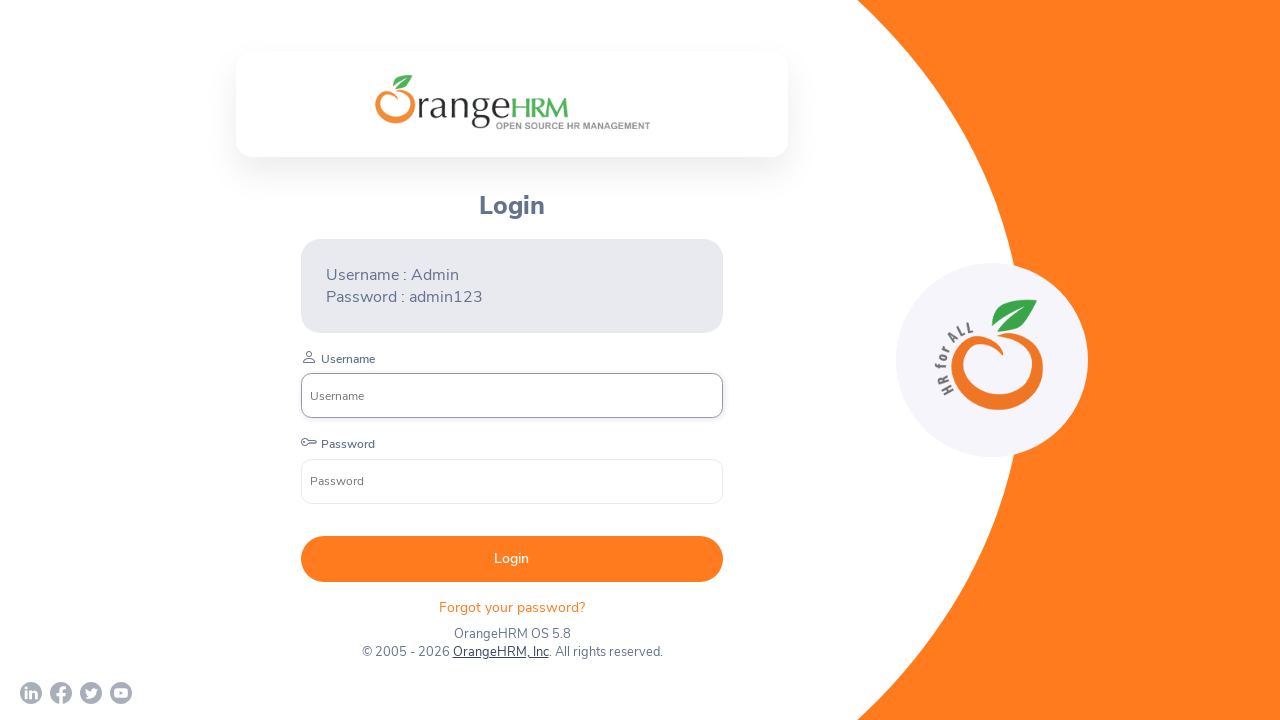